Tests the header menu button by clicking it and navigating through menu links including About Earth Engine, Terms of Service, Privacy, and View Source Code

Starting URL: https://google.earthengine.app/view/split-panel

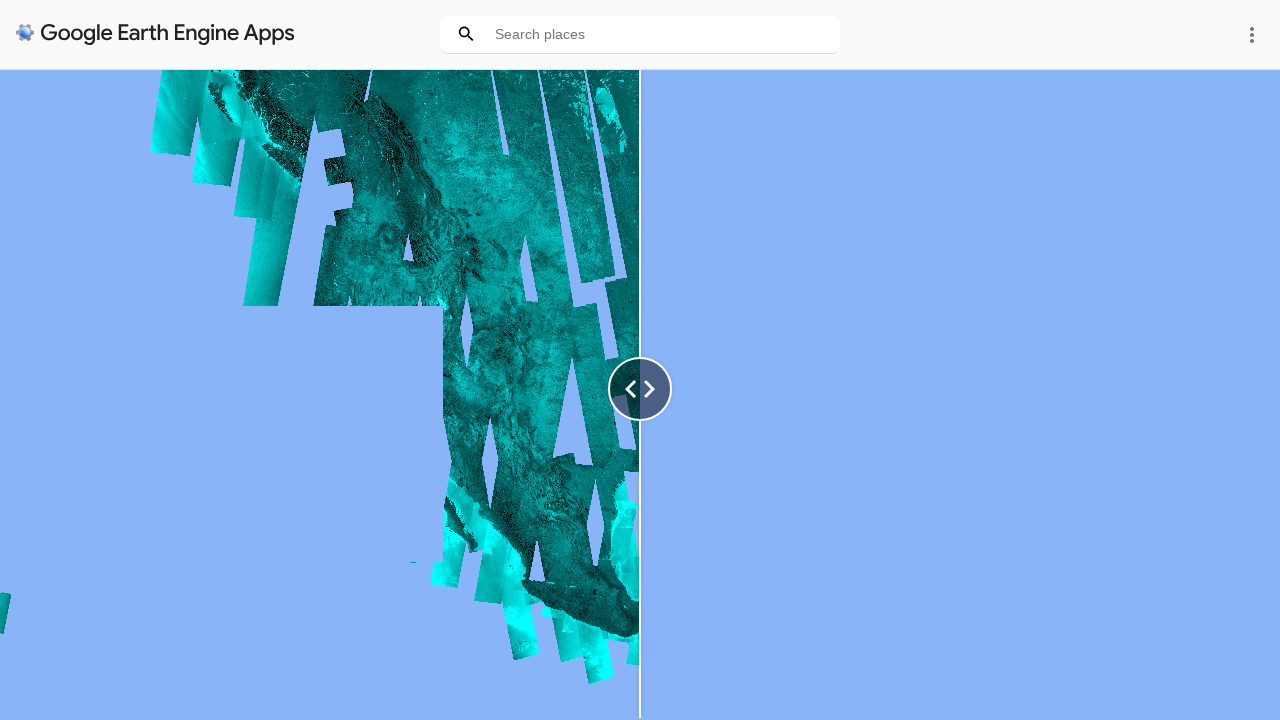

Waited for page to load
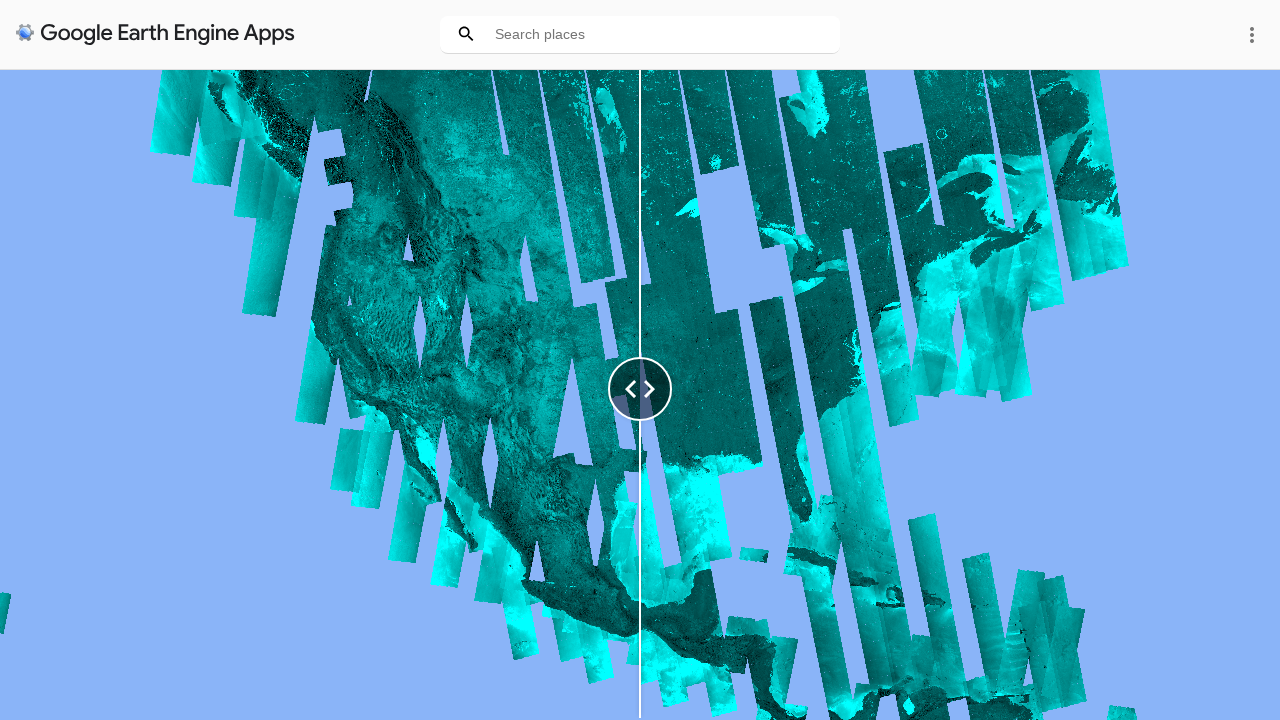

Clicked header menu button at (1252, 34) on #header-menu-button
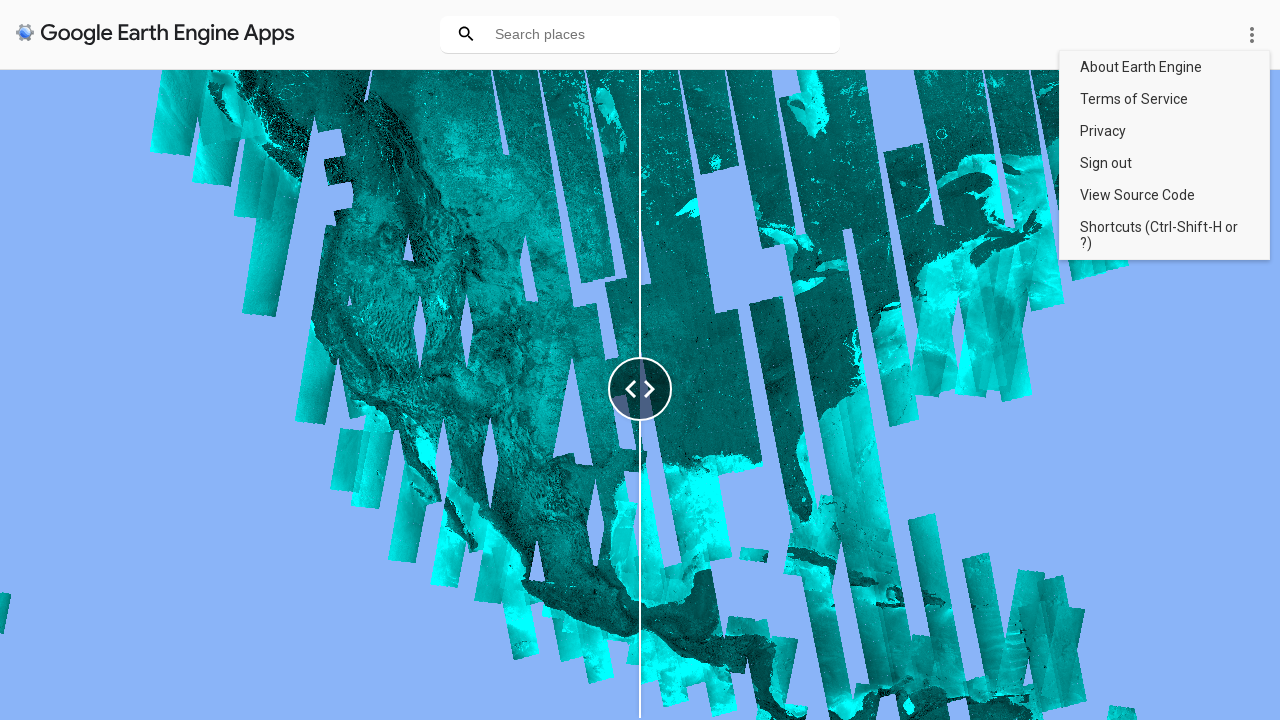

Waited for menu to open
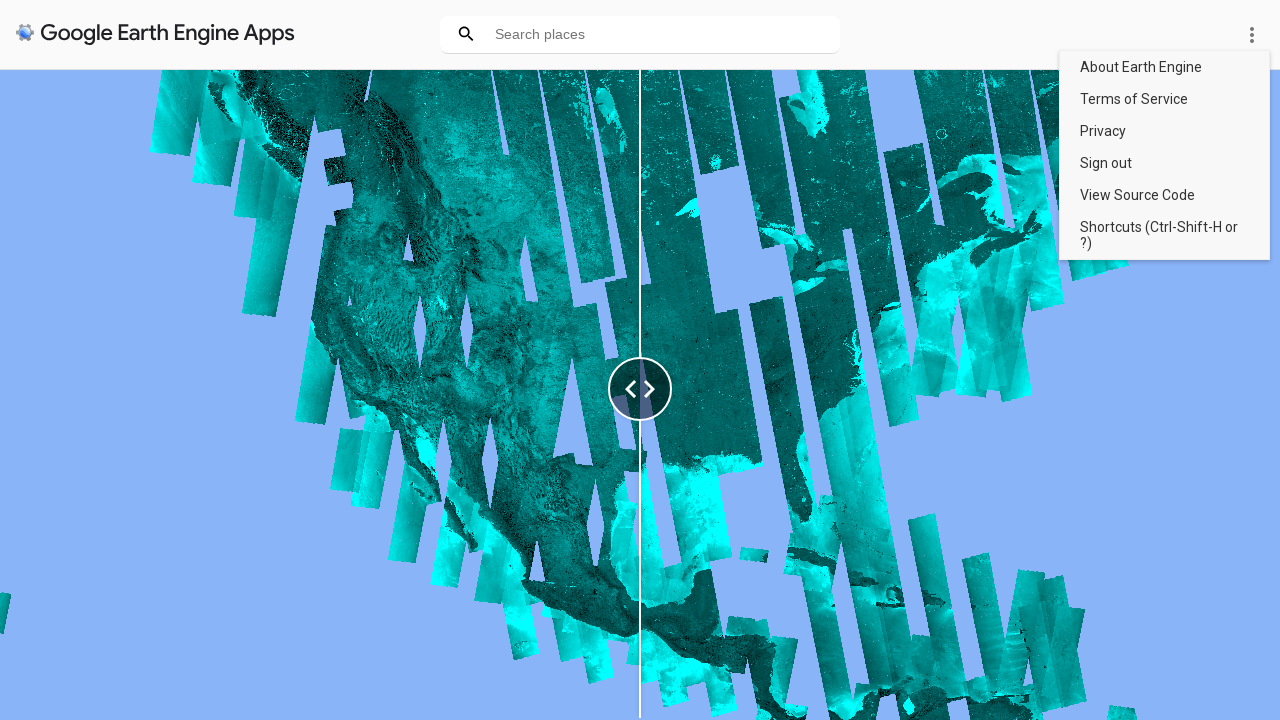

Clicked 'About Earth Engine' link at (1164, 67) on text=About Earth Engine
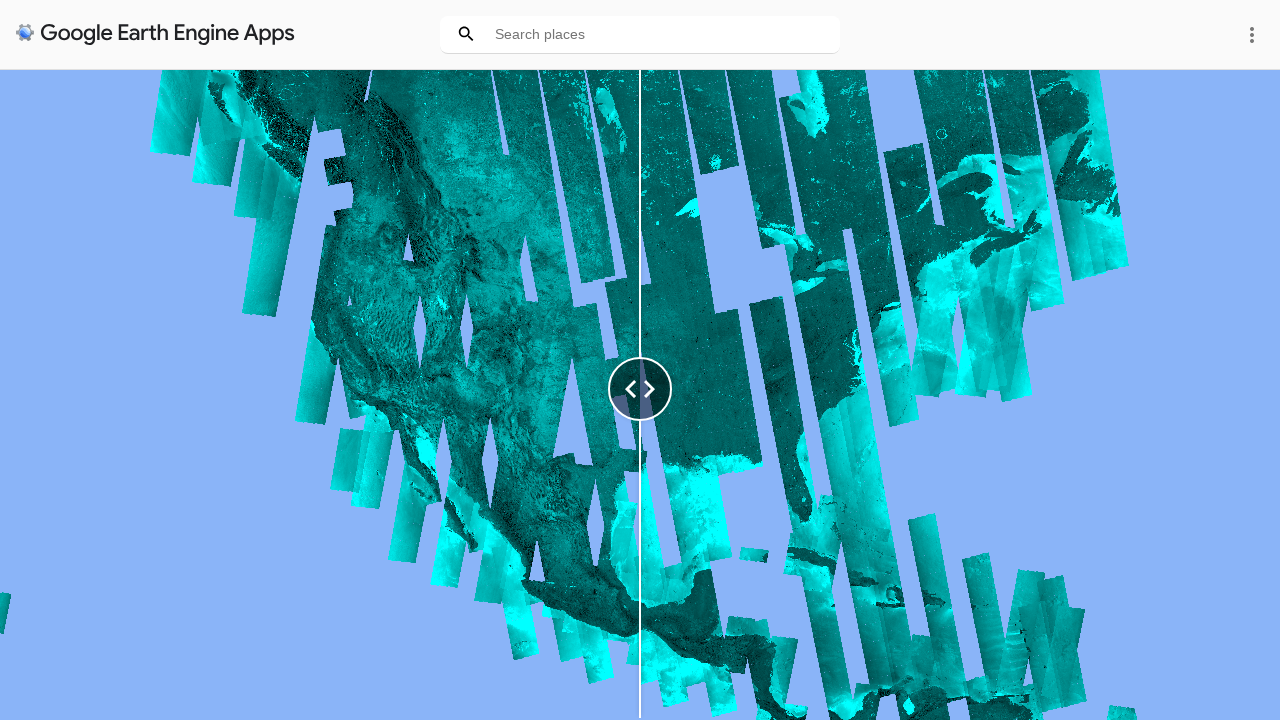

About Earth Engine page loaded
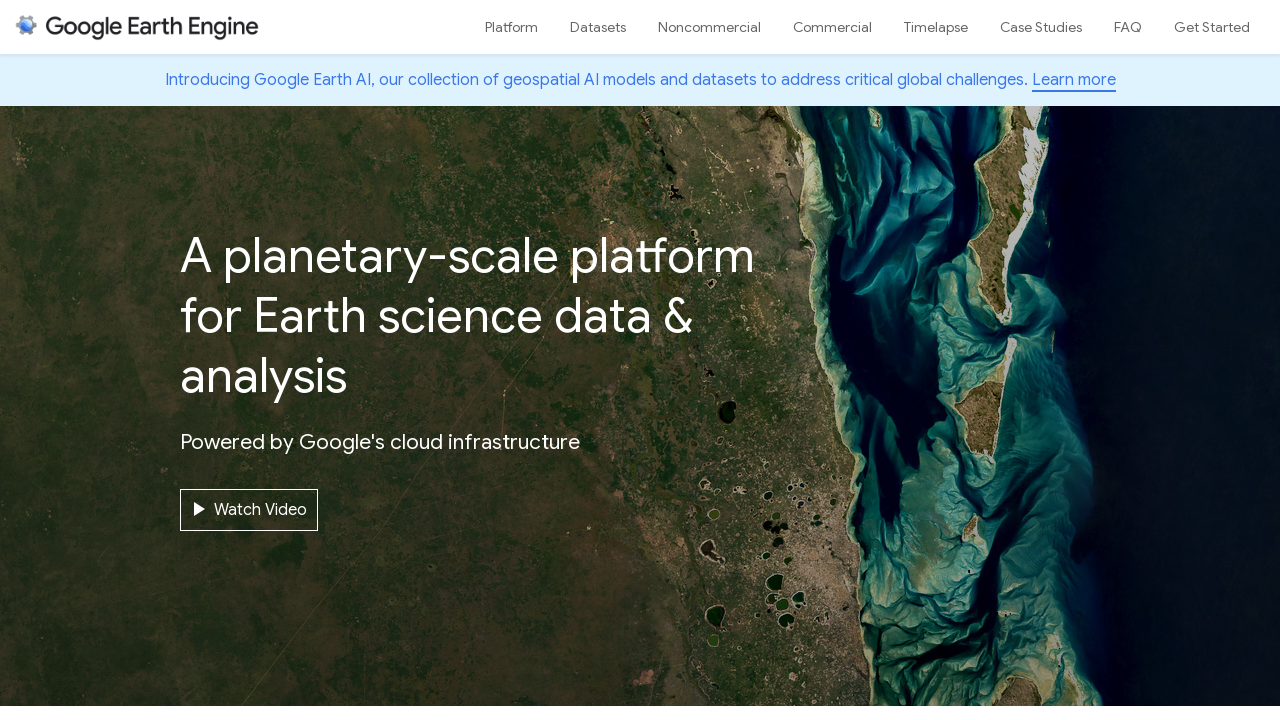

Closed About Earth Engine page
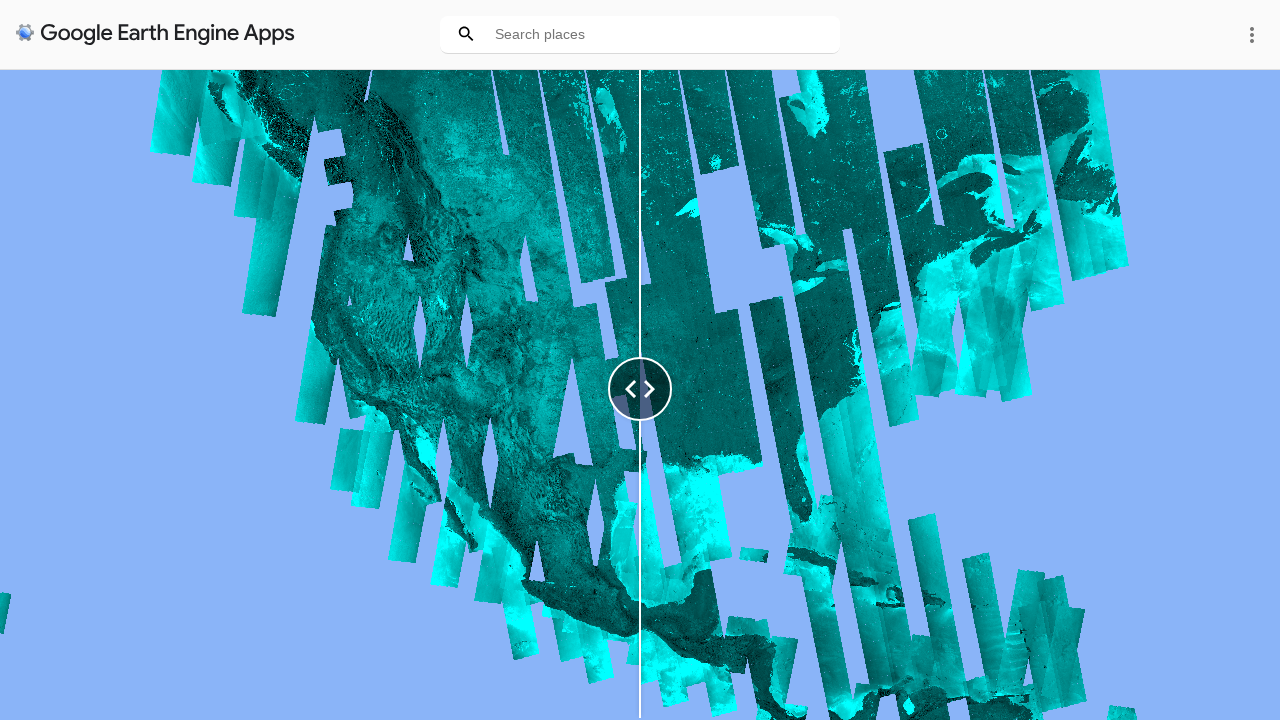

Navigated back to split-panel view
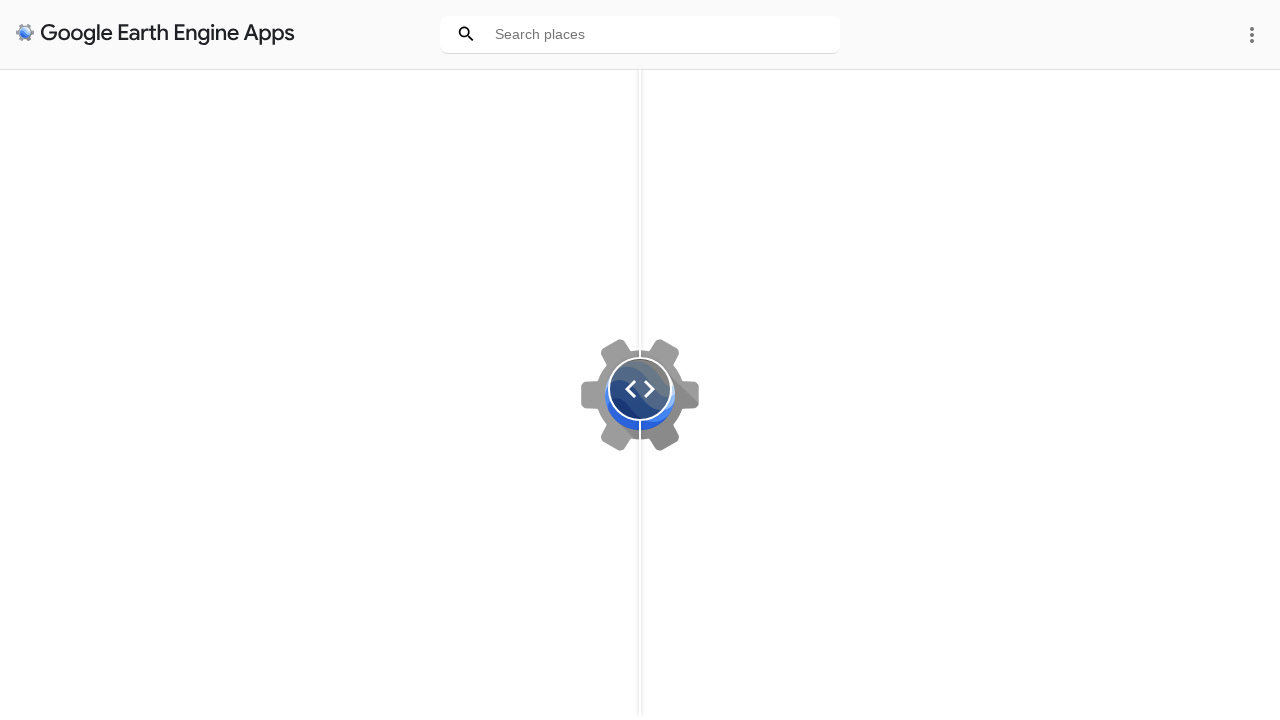

Waited for split-panel page to load
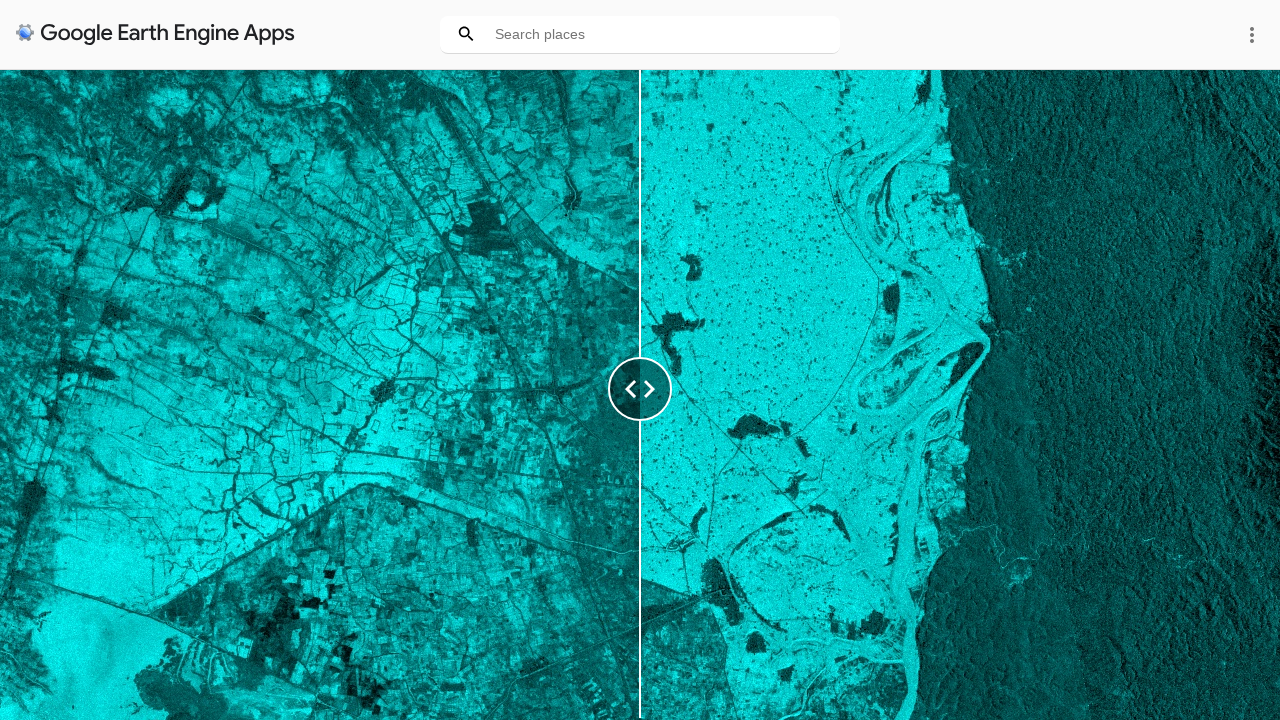

Clicked header menu button at (1252, 34) on #header-menu-button
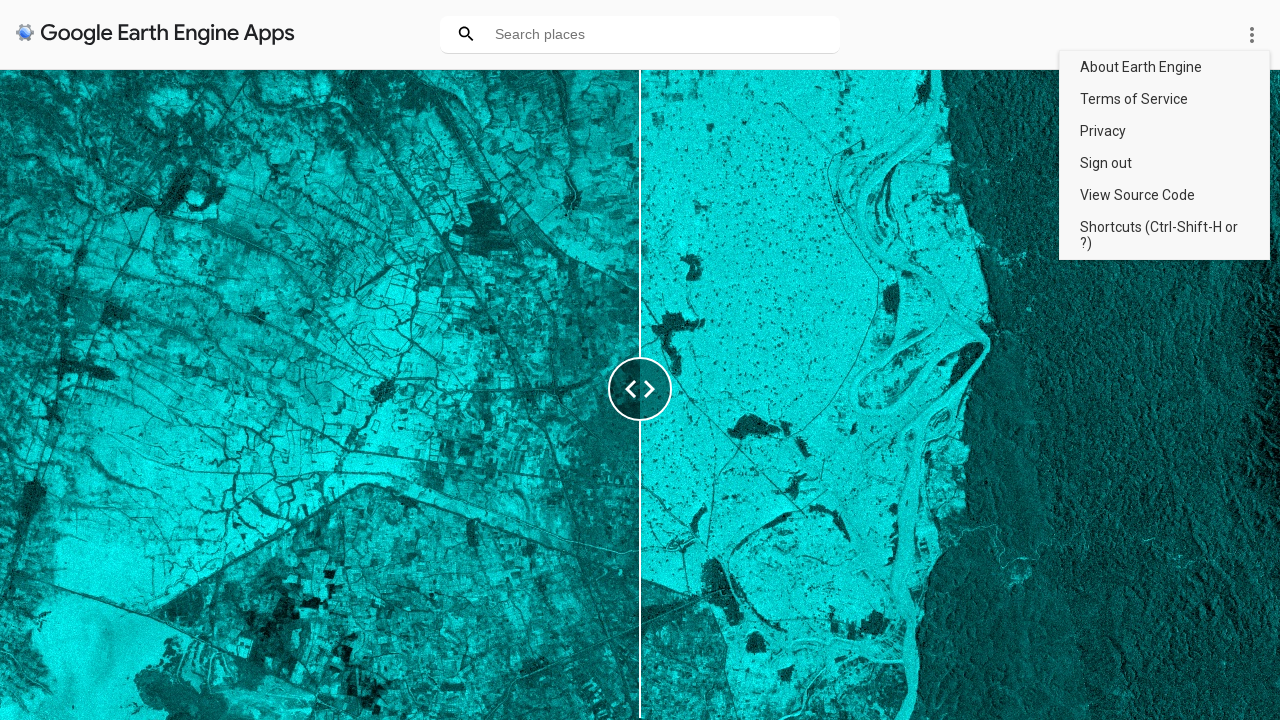

Waited for menu to open
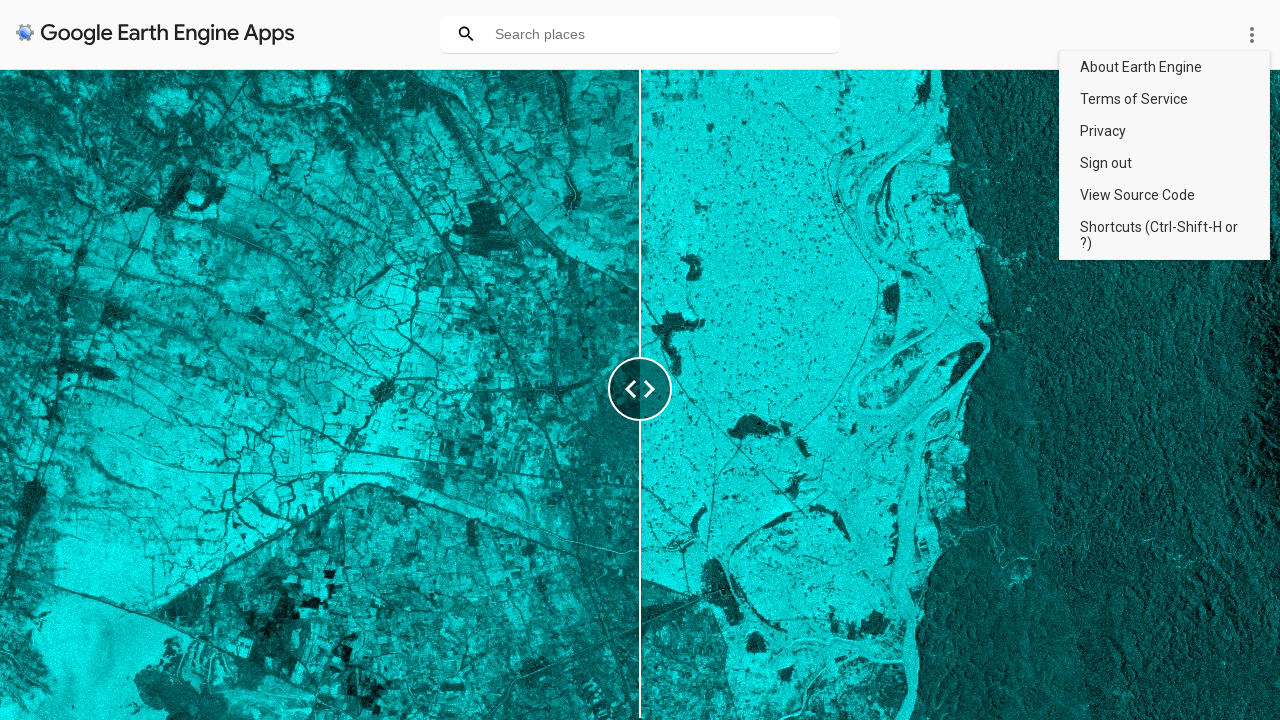

Clicked 'Terms of Service' link at (1164, 99) on text=Terms of Service
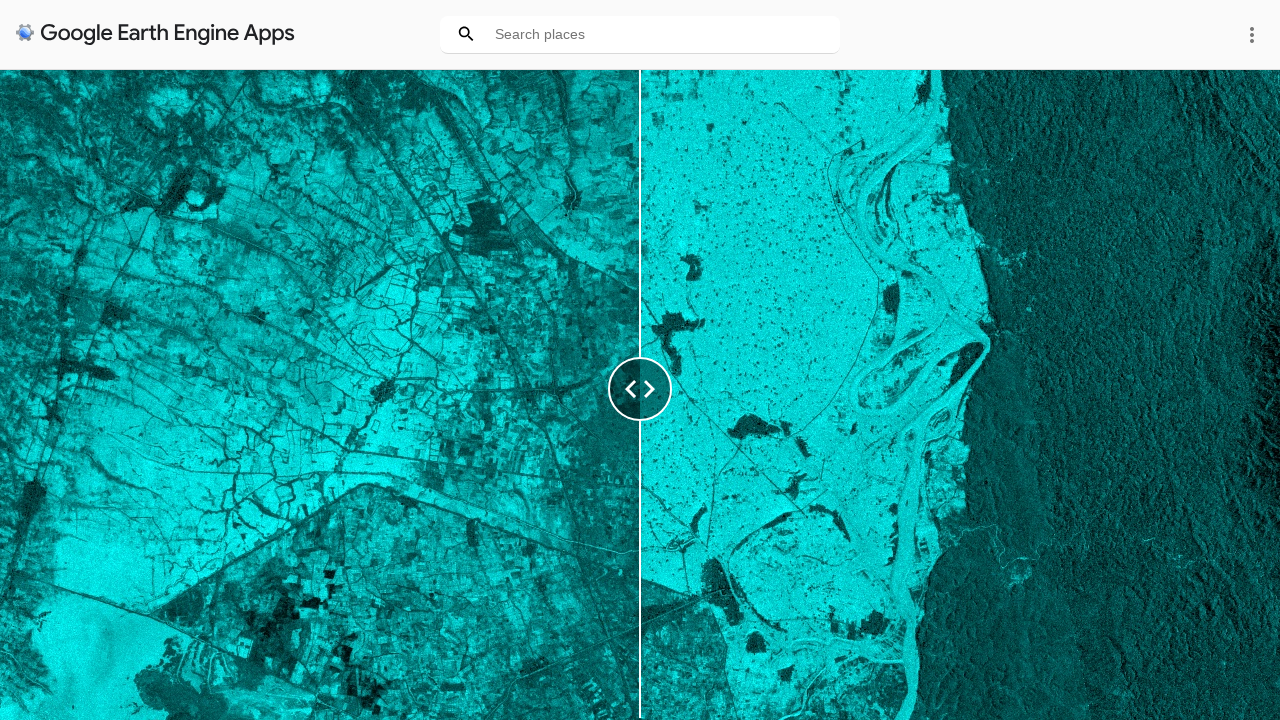

Terms of Service page loaded
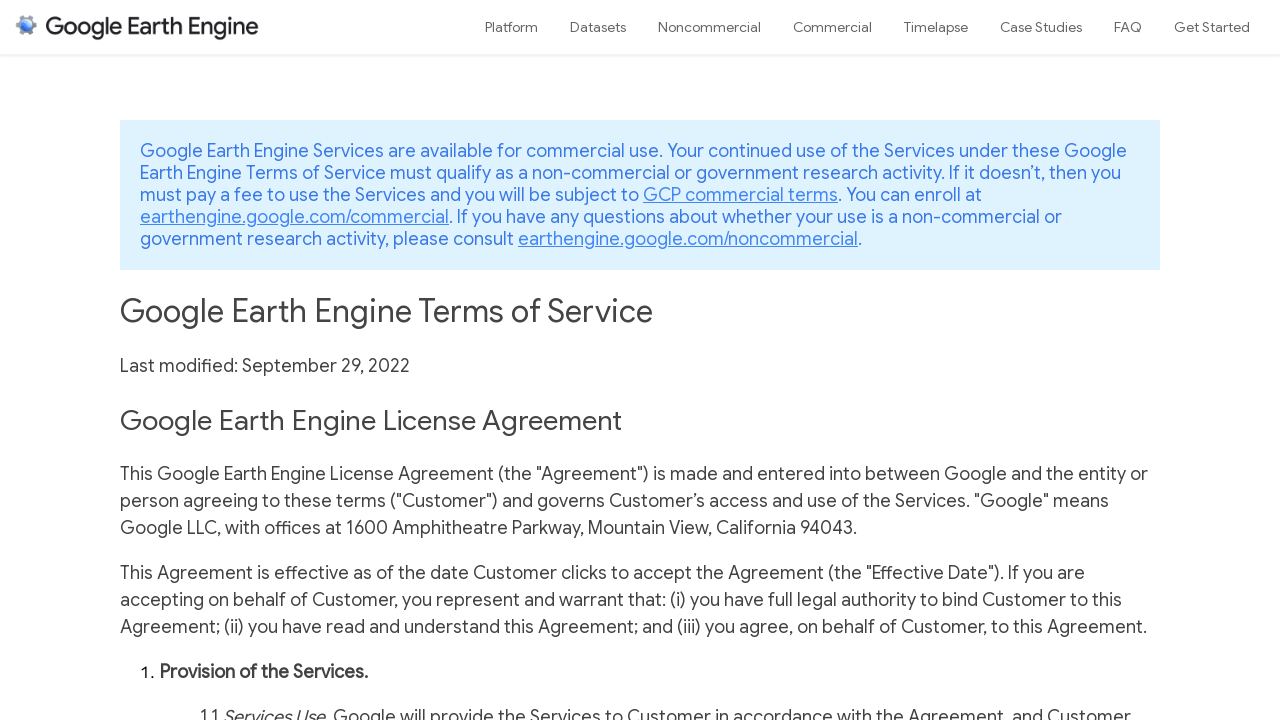

Closed Terms of Service page
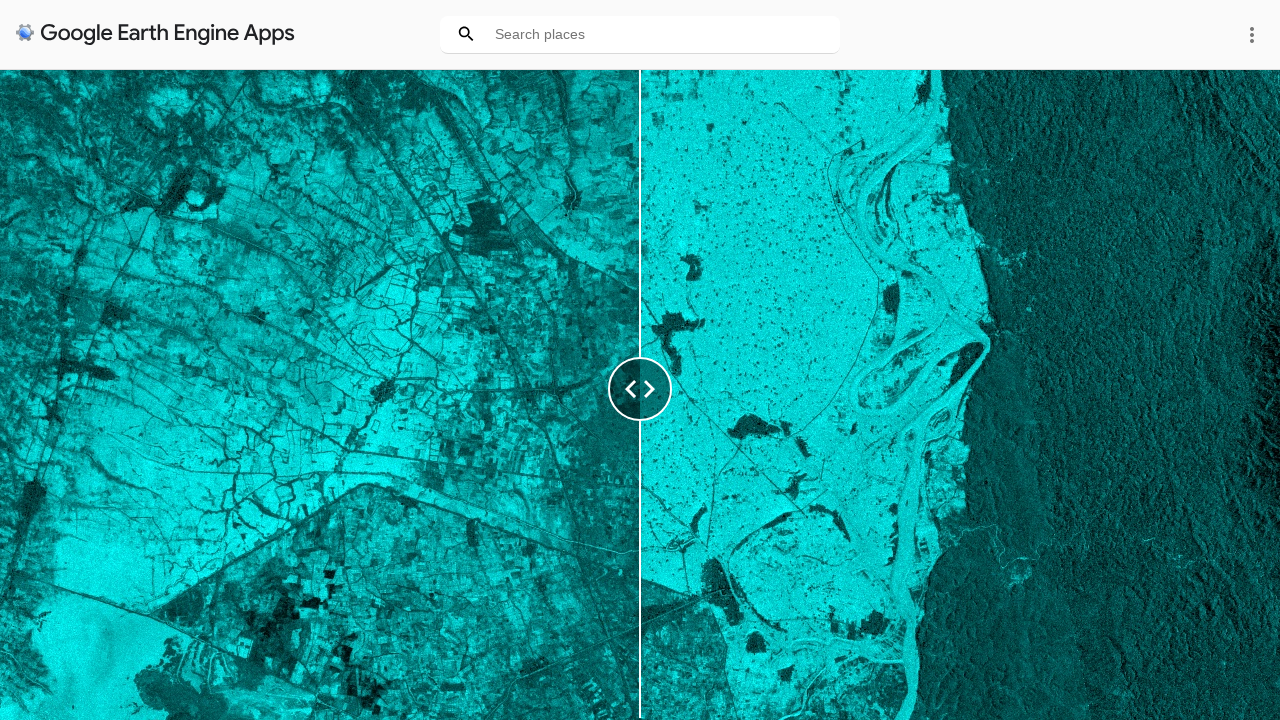

Navigated back to split-panel view
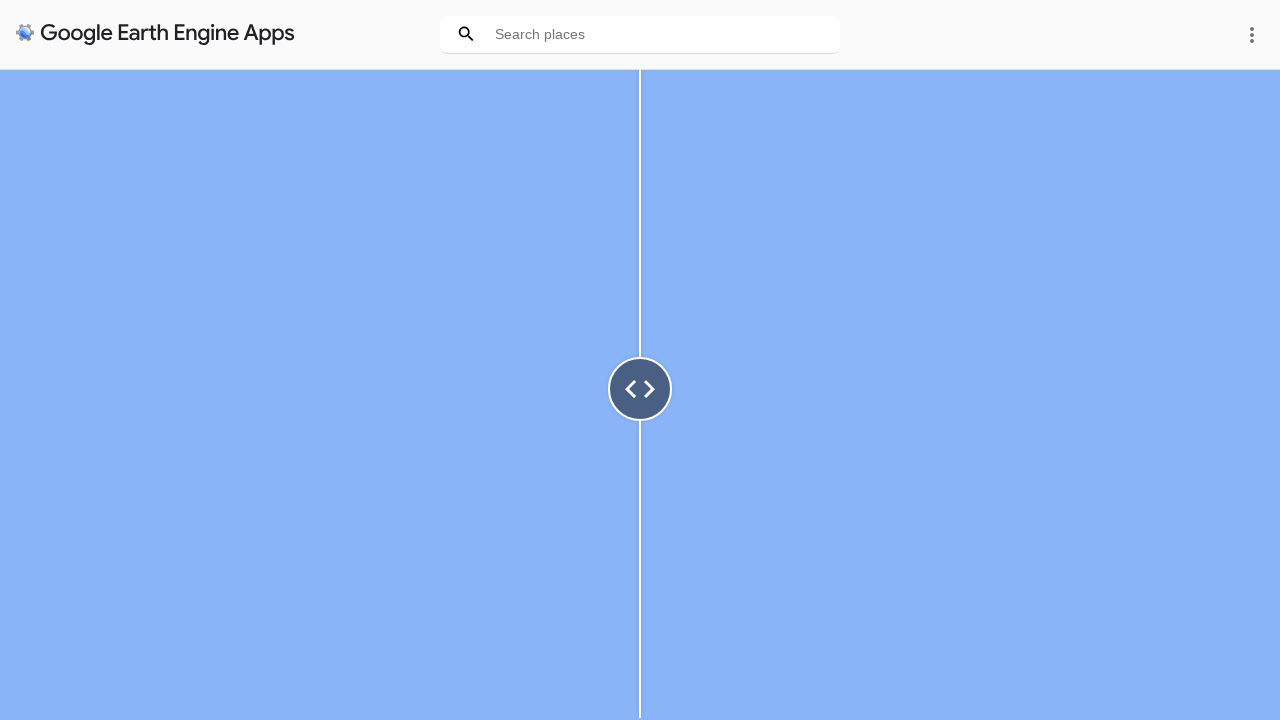

Waited for split-panel page to load
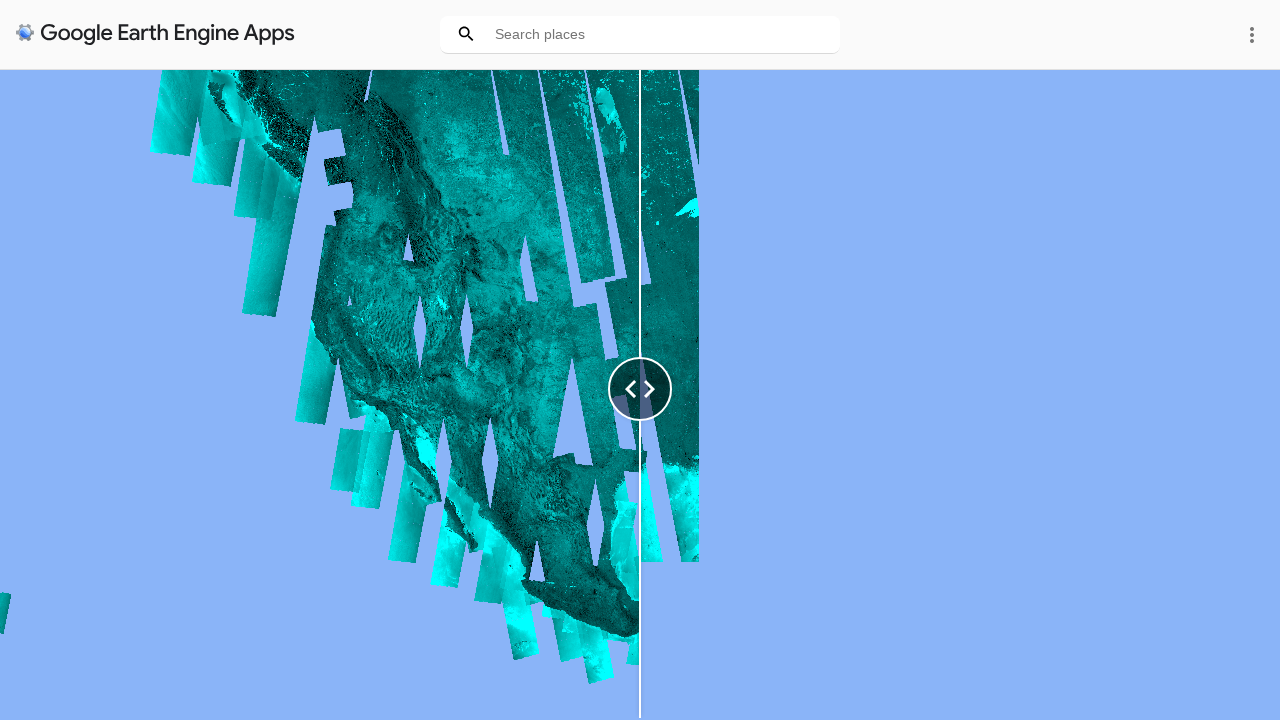

Clicked header menu button at (1252, 34) on #header-menu-button
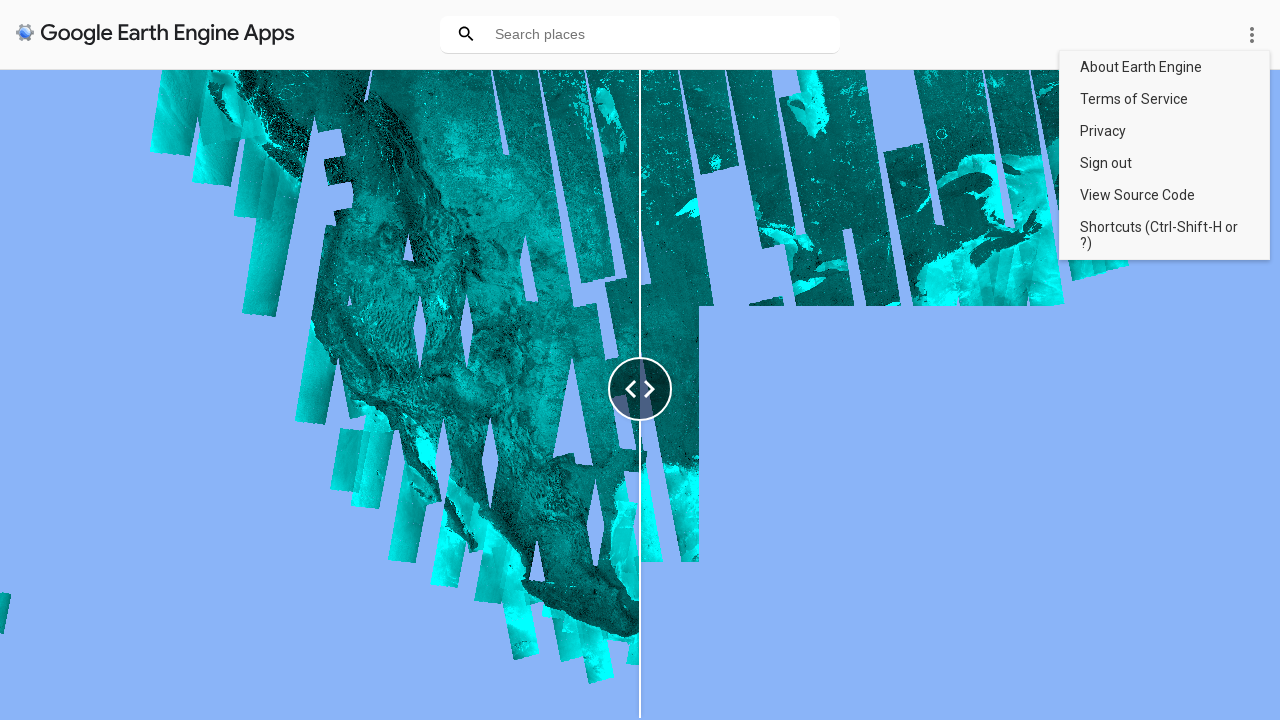

Waited for menu to open
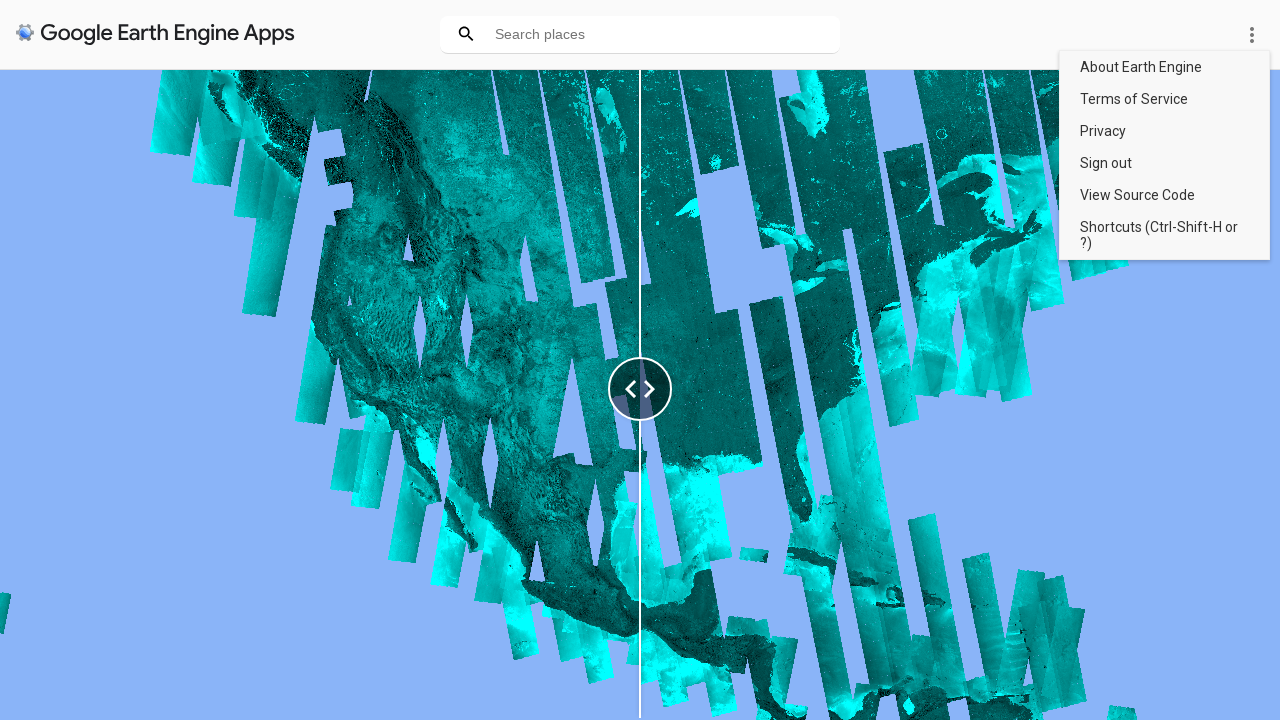

Clicked 'Privacy' link at (1164, 131) on text=Privacy
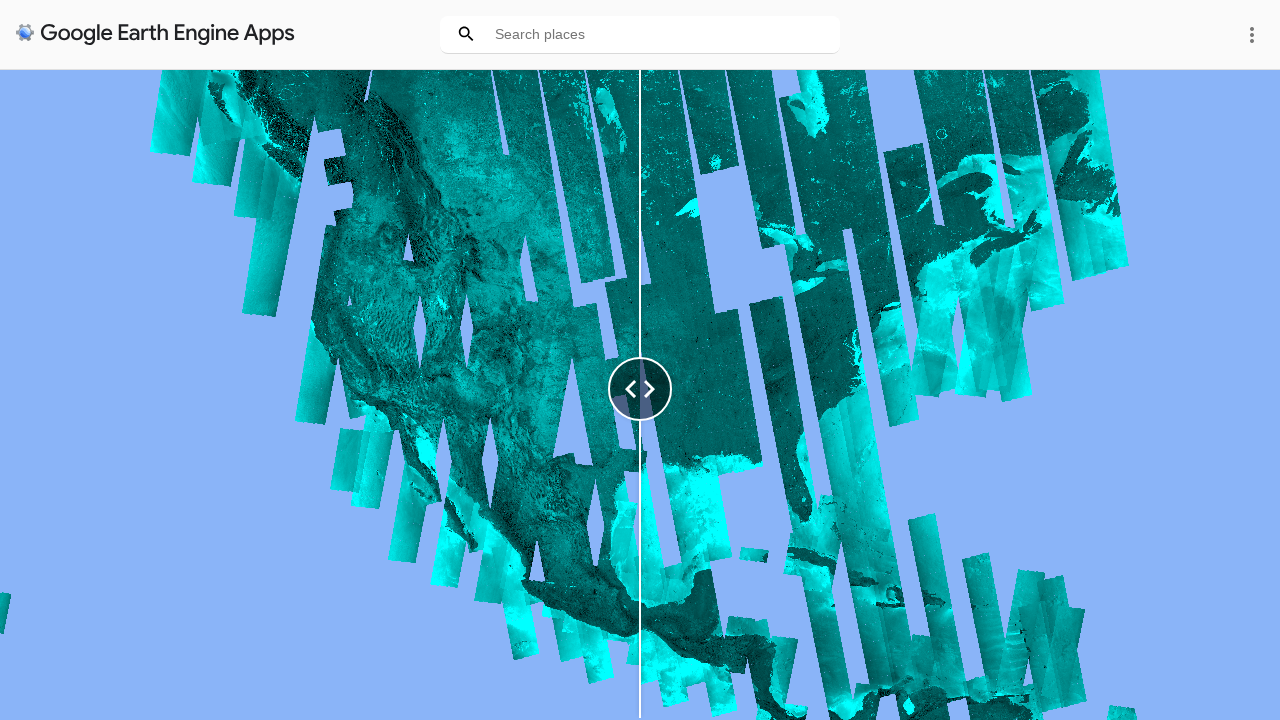

Privacy page loaded
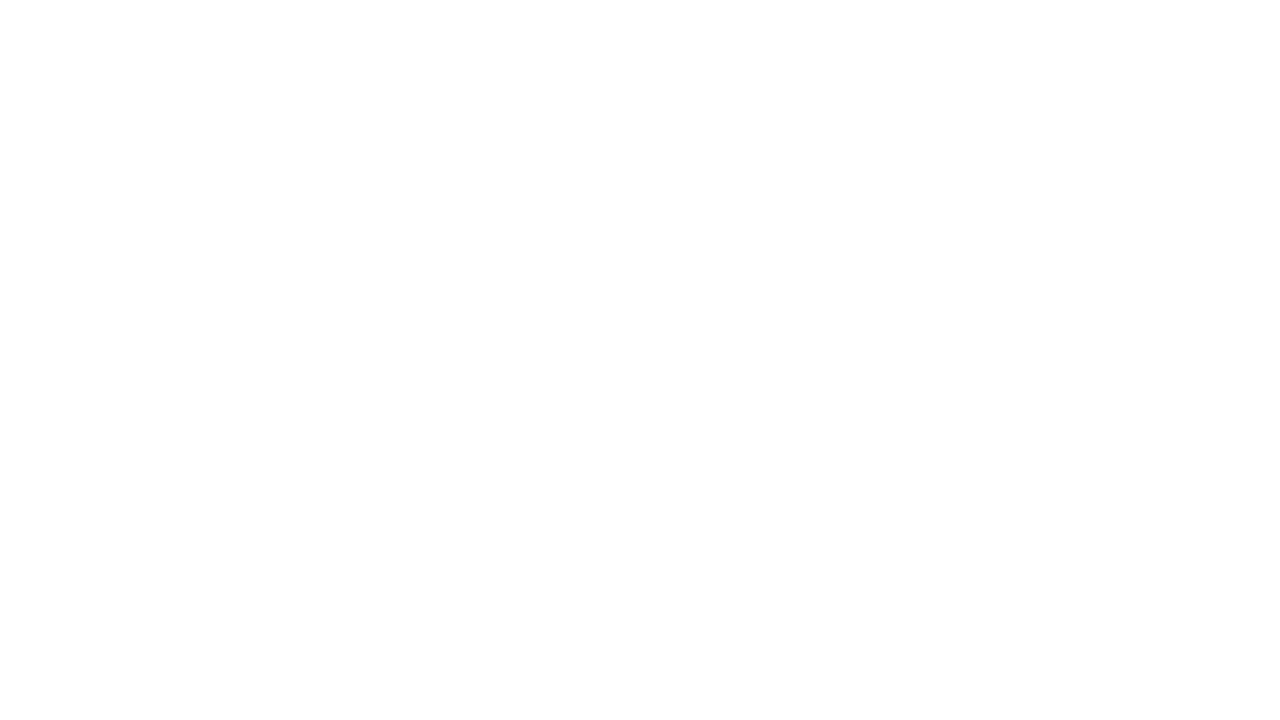

Closed Privacy page
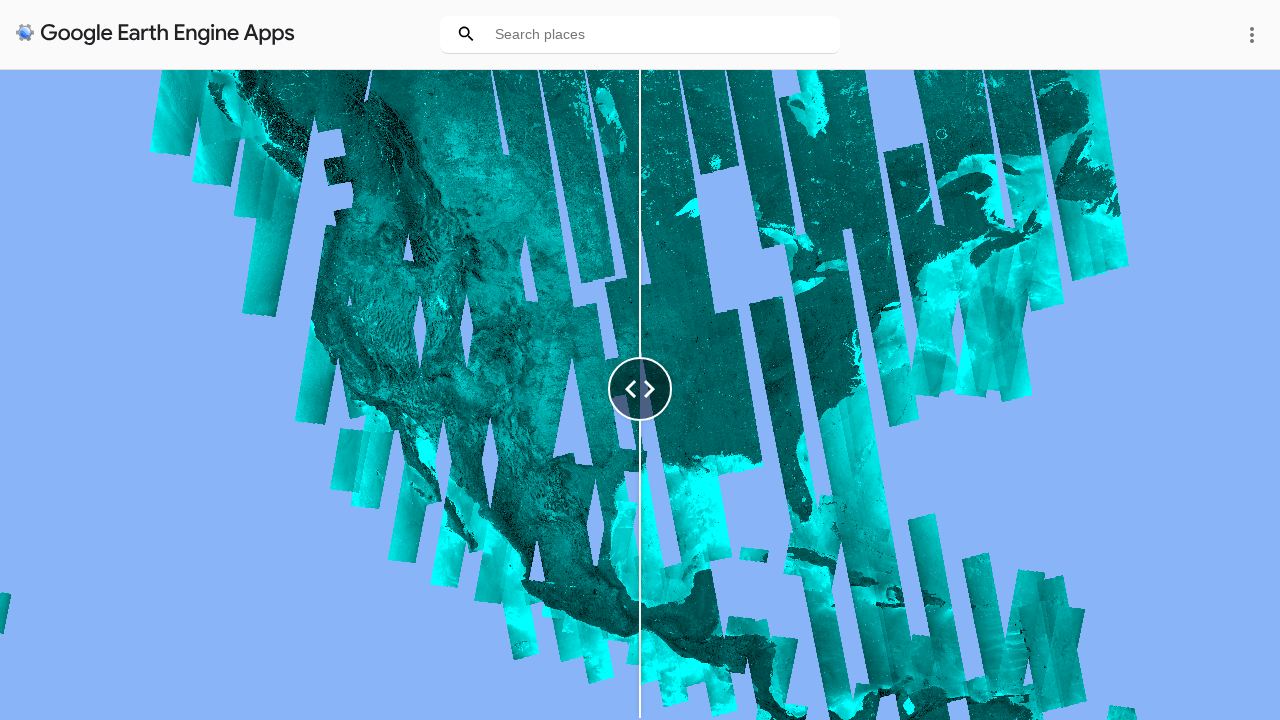

Navigated back to split-panel view
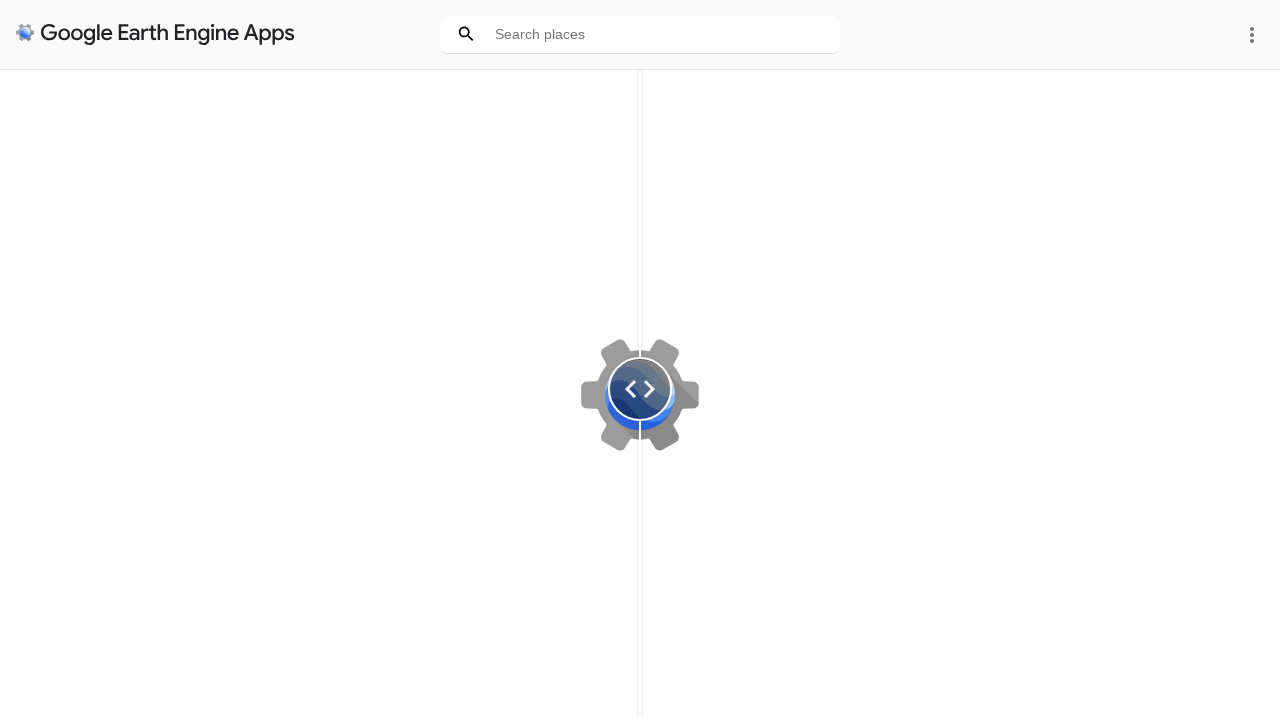

Waited for split-panel page to load
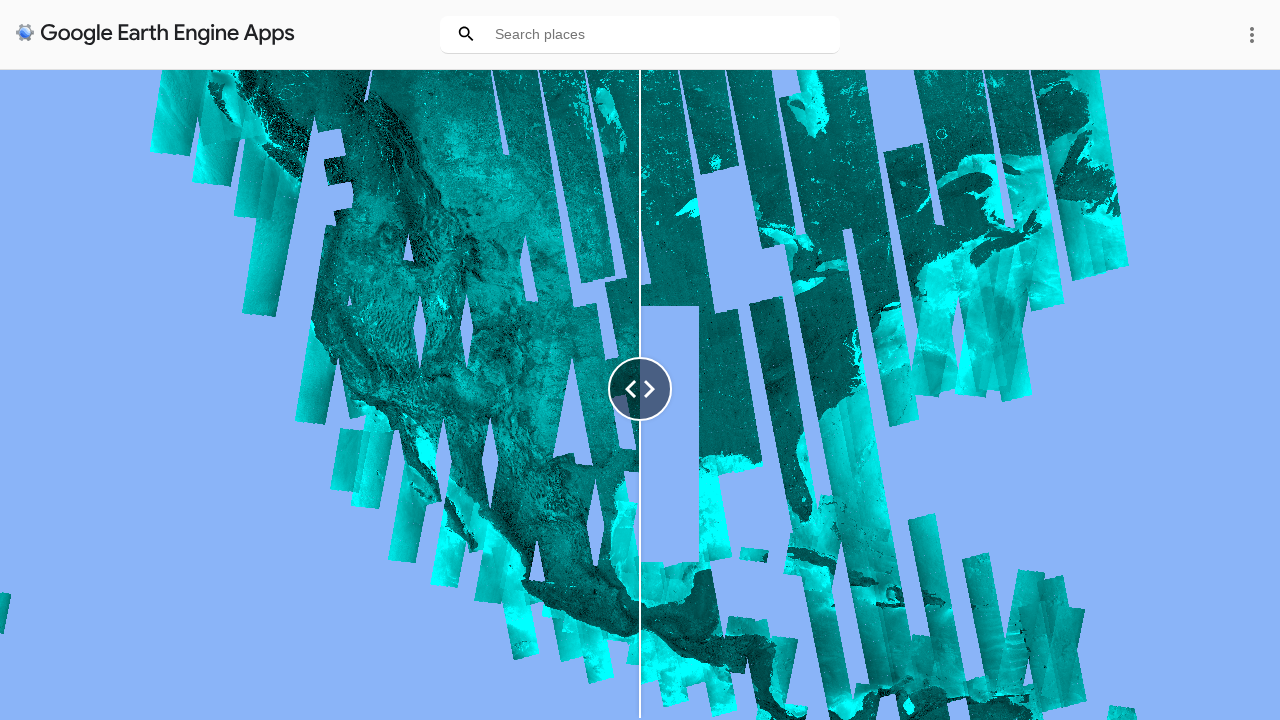

Clicked header menu button at (1252, 34) on #header-menu-button
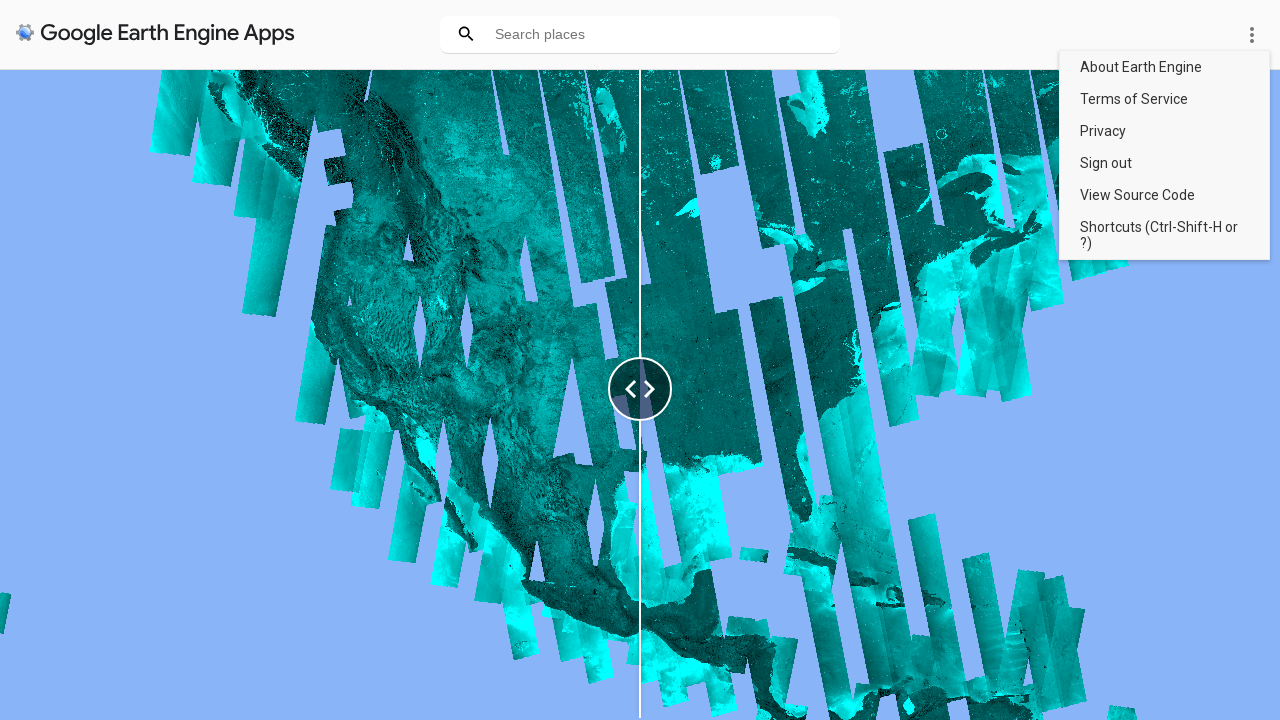

Waited for menu to open
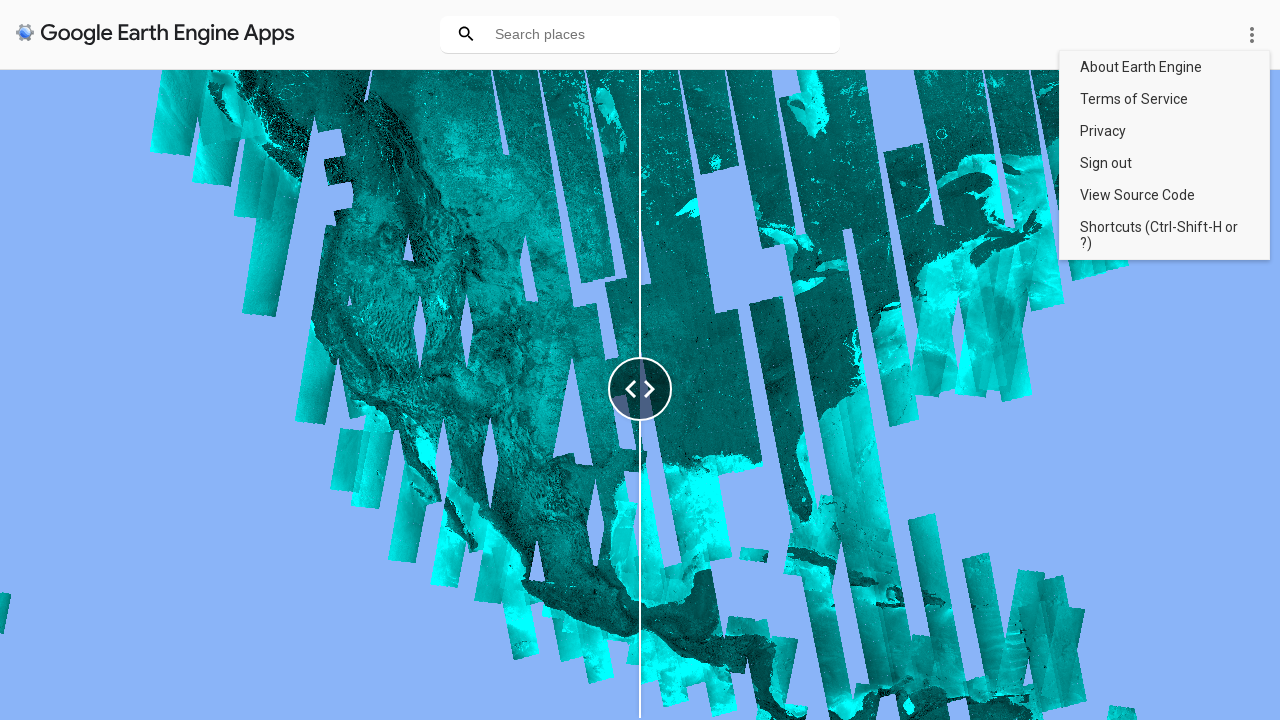

Clicked 'View Source Code' link at (1164, 195) on text=View Source Code
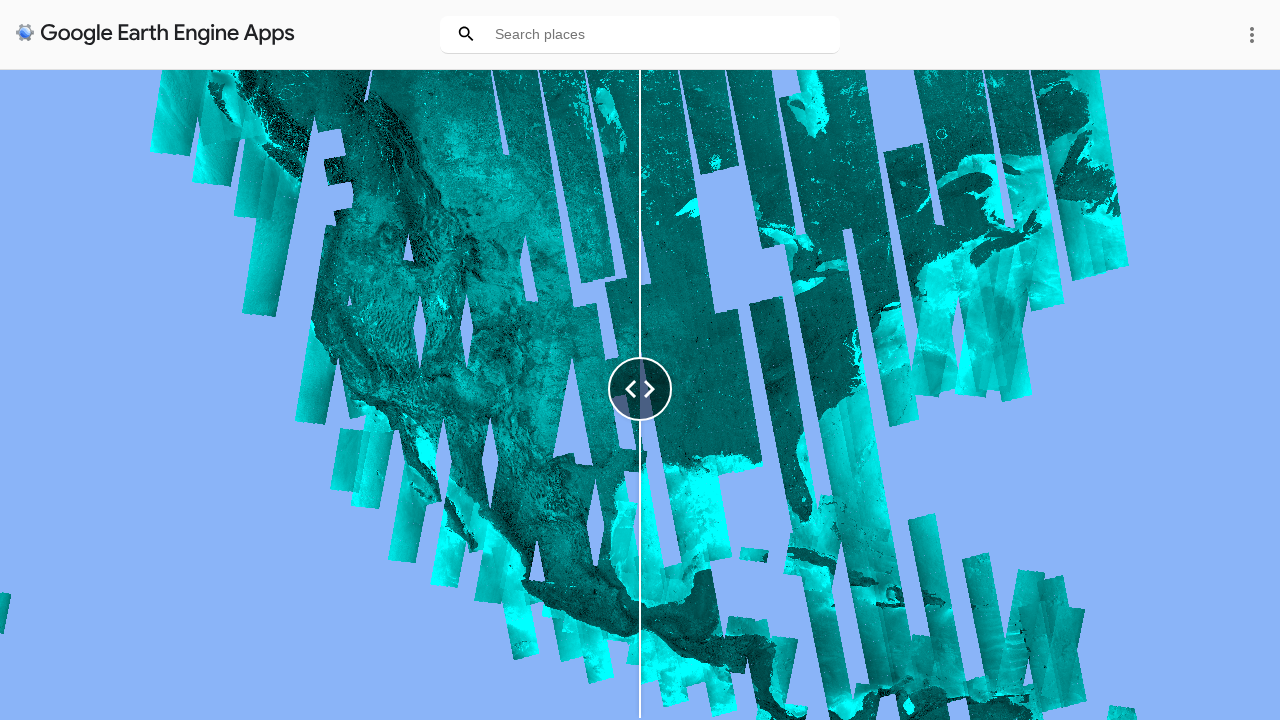

View Source Code page loaded
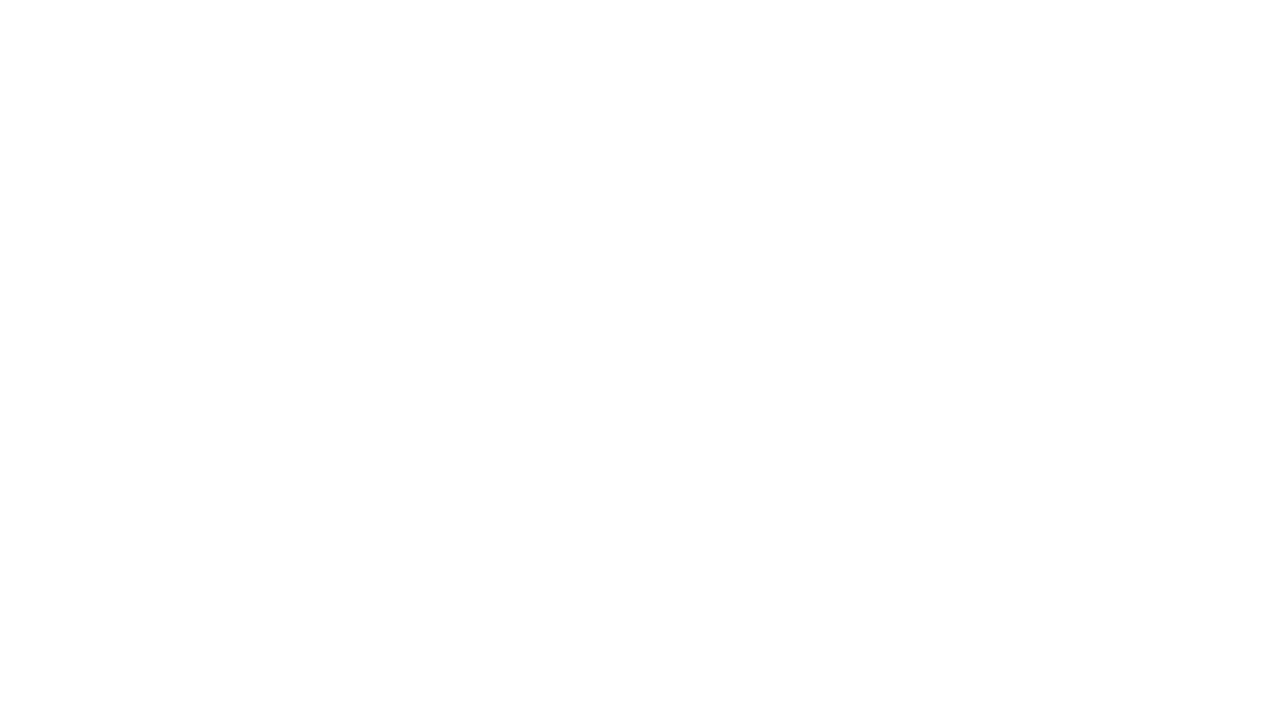

Closed View Source Code page
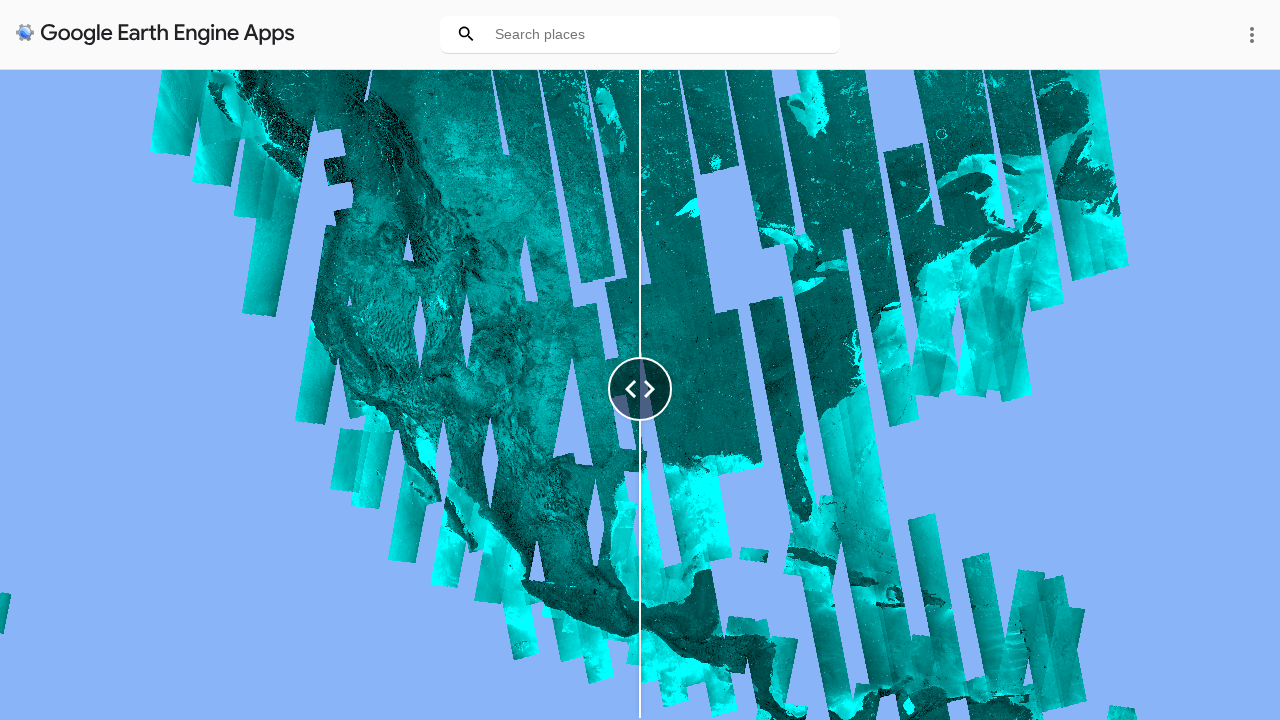

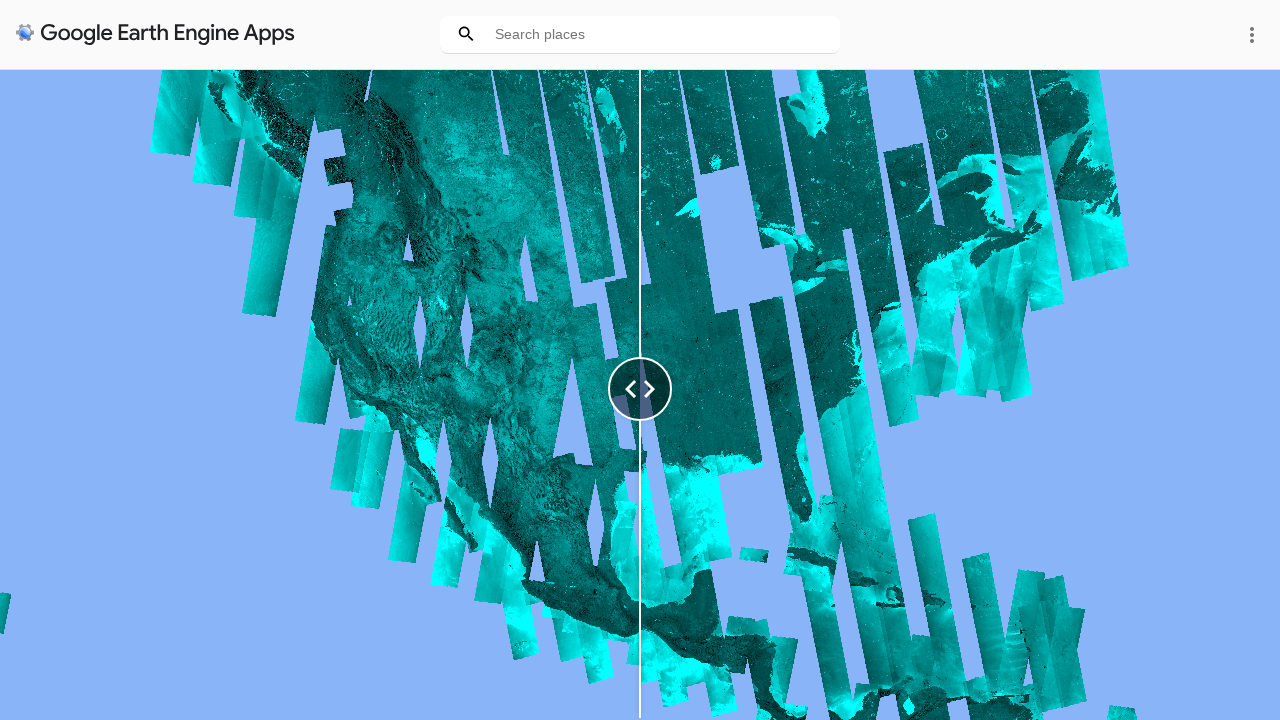